Tests filtering to display only active (non-completed) todo items.

Starting URL: https://demo.playwright.dev/todomvc

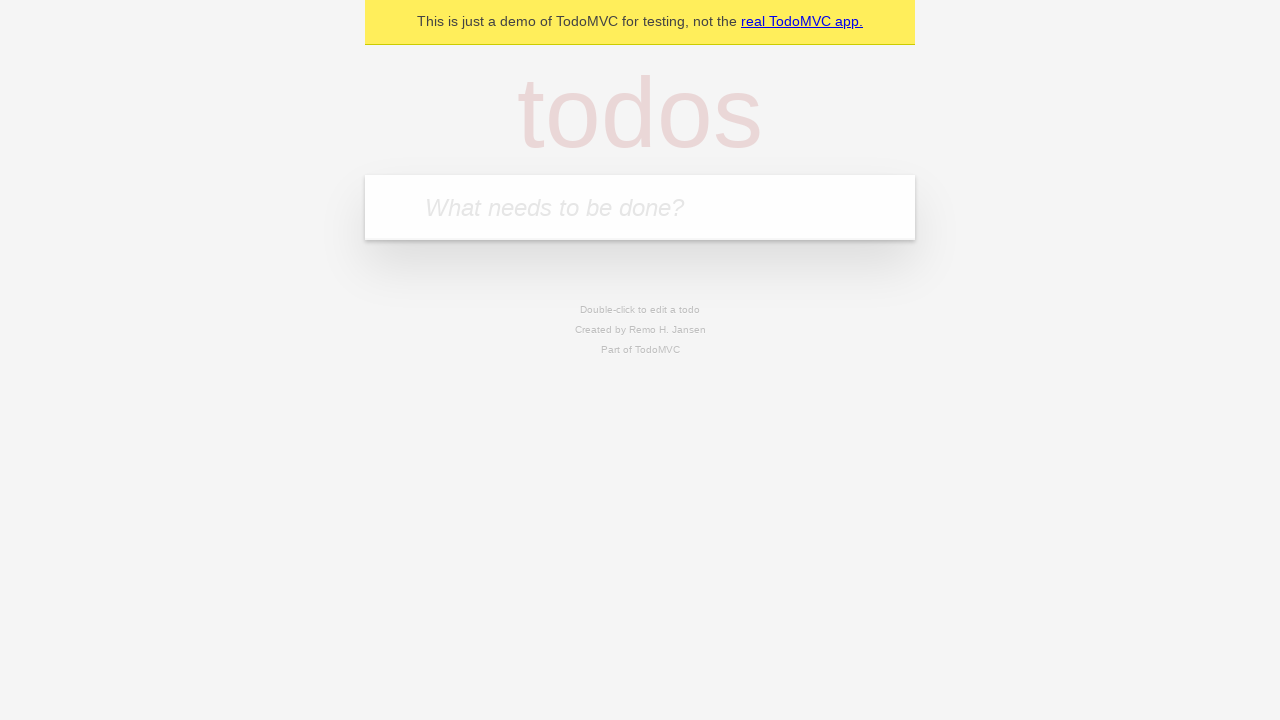

Filled first todo input with 'buy some cheese' on internal:attr=[placeholder="What needs to be done?"i]
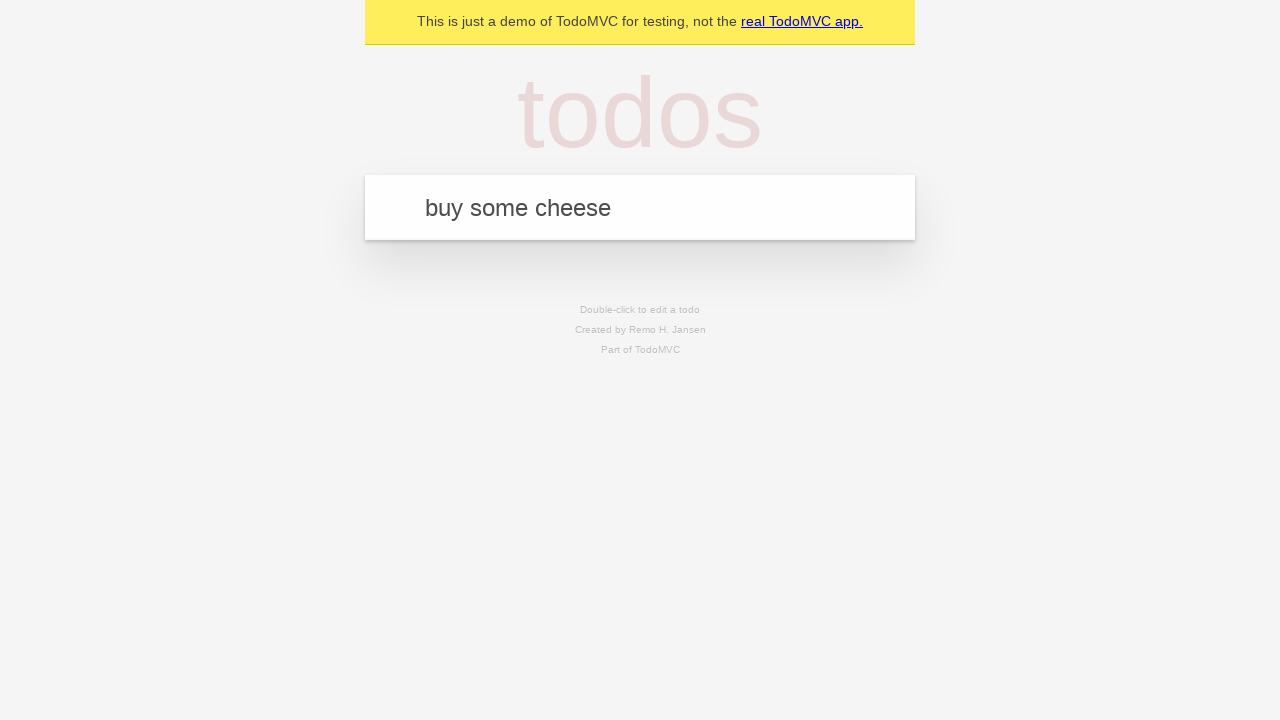

Pressed Enter to add first todo item on internal:attr=[placeholder="What needs to be done?"i]
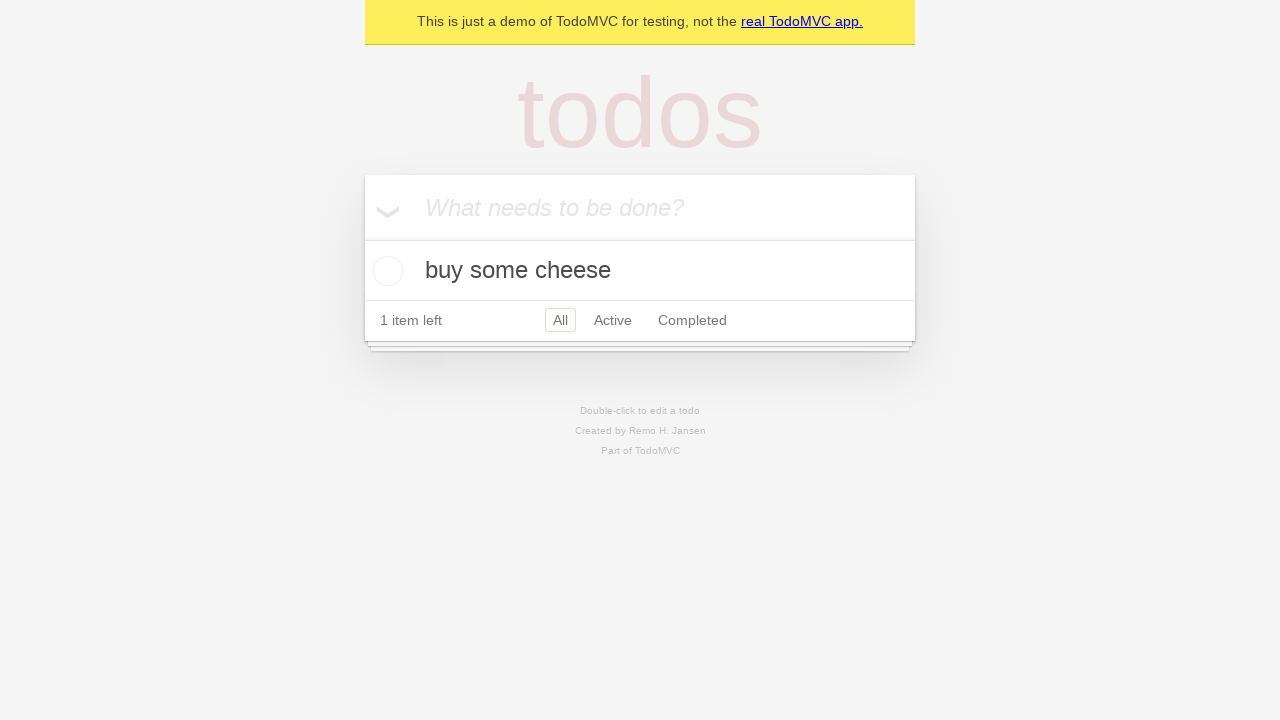

Filled second todo input with 'feed the cat' on internal:attr=[placeholder="What needs to be done?"i]
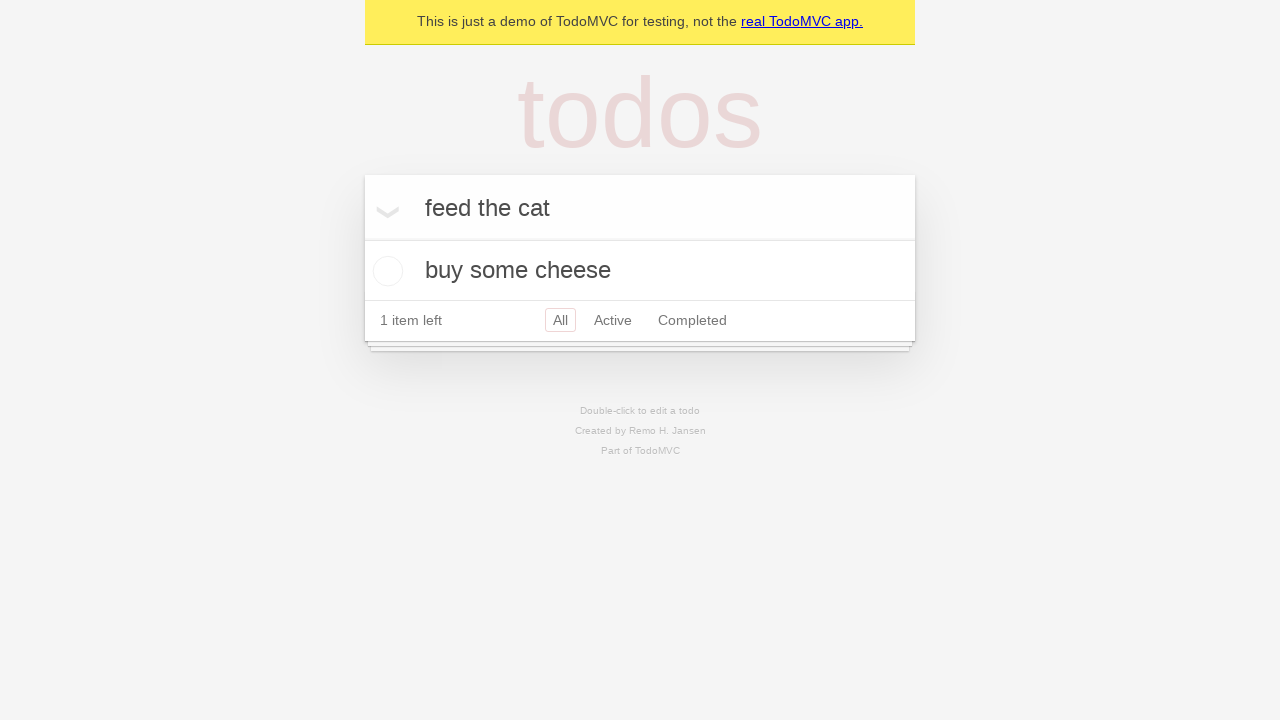

Pressed Enter to add second todo item on internal:attr=[placeholder="What needs to be done?"i]
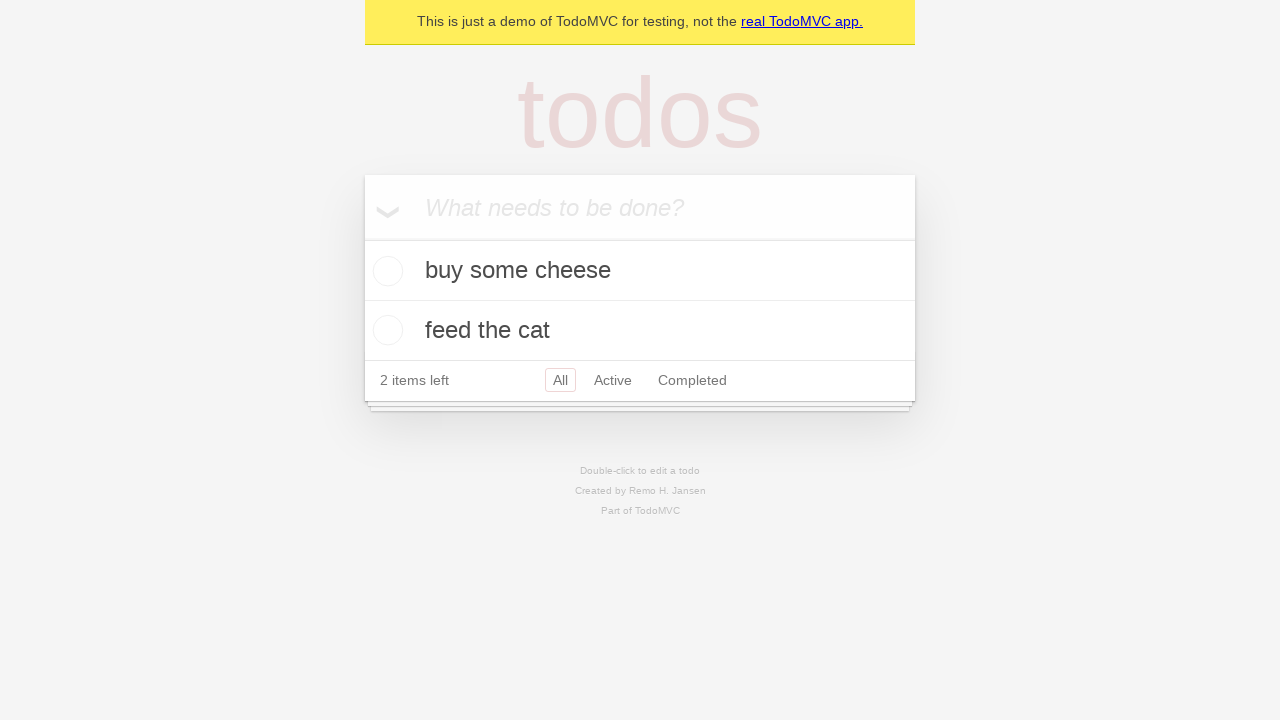

Filled third todo input with 'book a doctors appointment' on internal:attr=[placeholder="What needs to be done?"i]
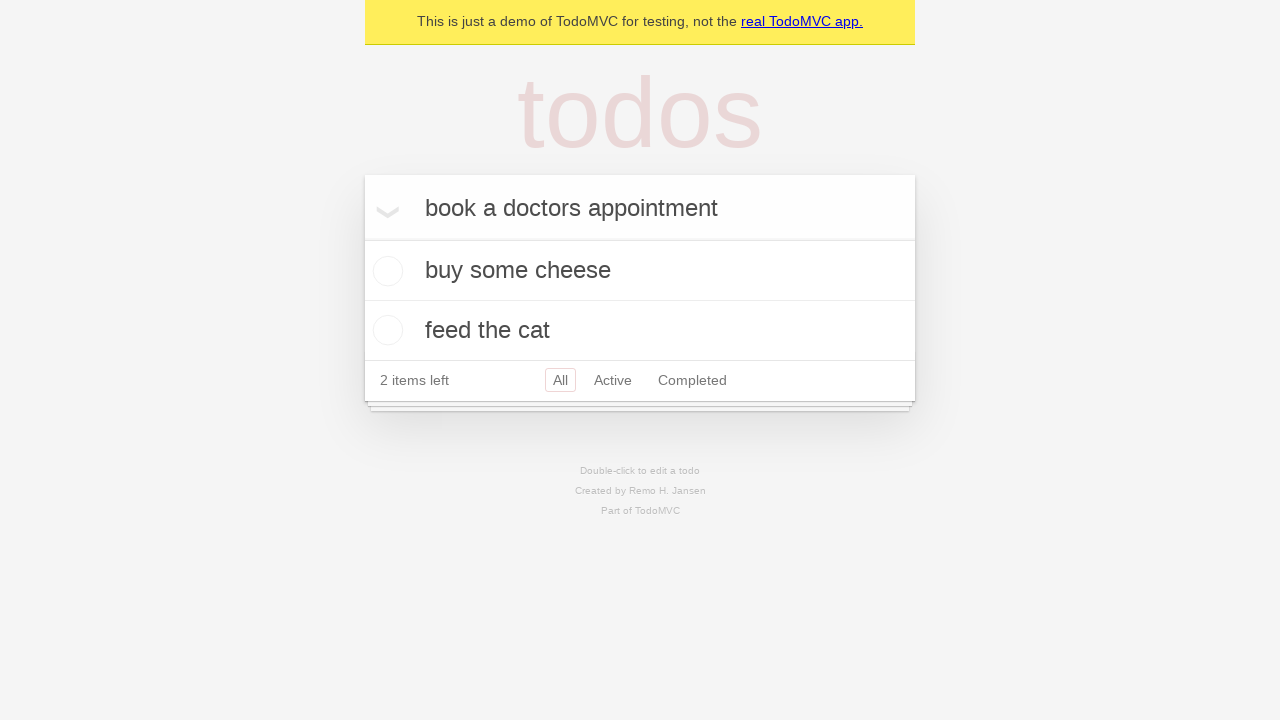

Pressed Enter to add third todo item on internal:attr=[placeholder="What needs to be done?"i]
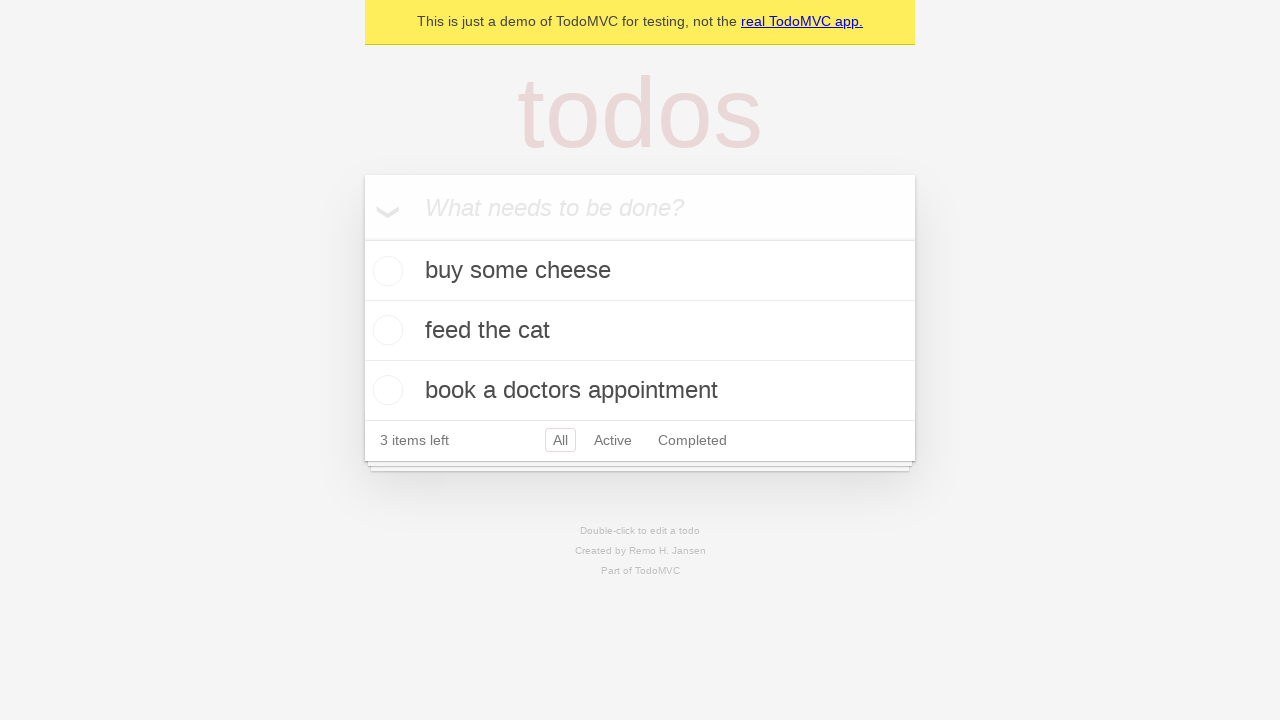

Checked the checkbox for second todo item to mark it as completed at (385, 330) on internal:testid=[data-testid="todo-item"s] >> nth=1 >> internal:role=checkbox
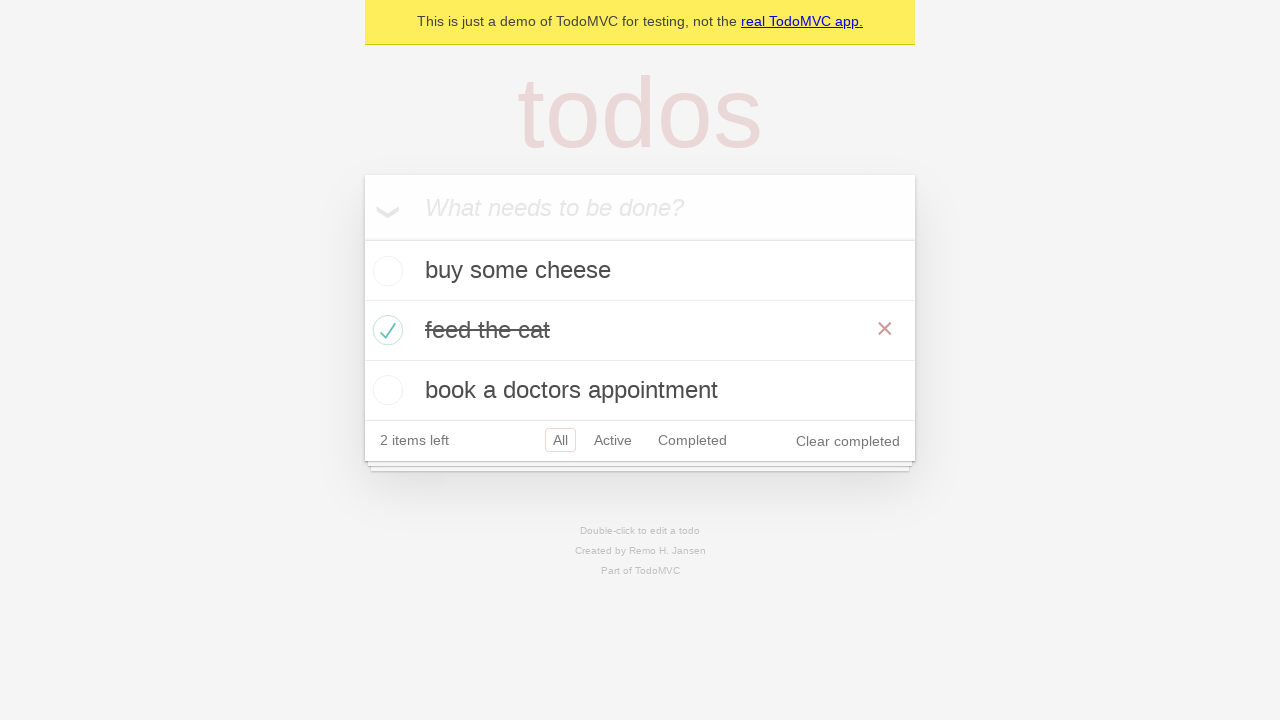

Clicked 'Active' filter link to display only active items at (613, 440) on internal:role=link[name="Active"i]
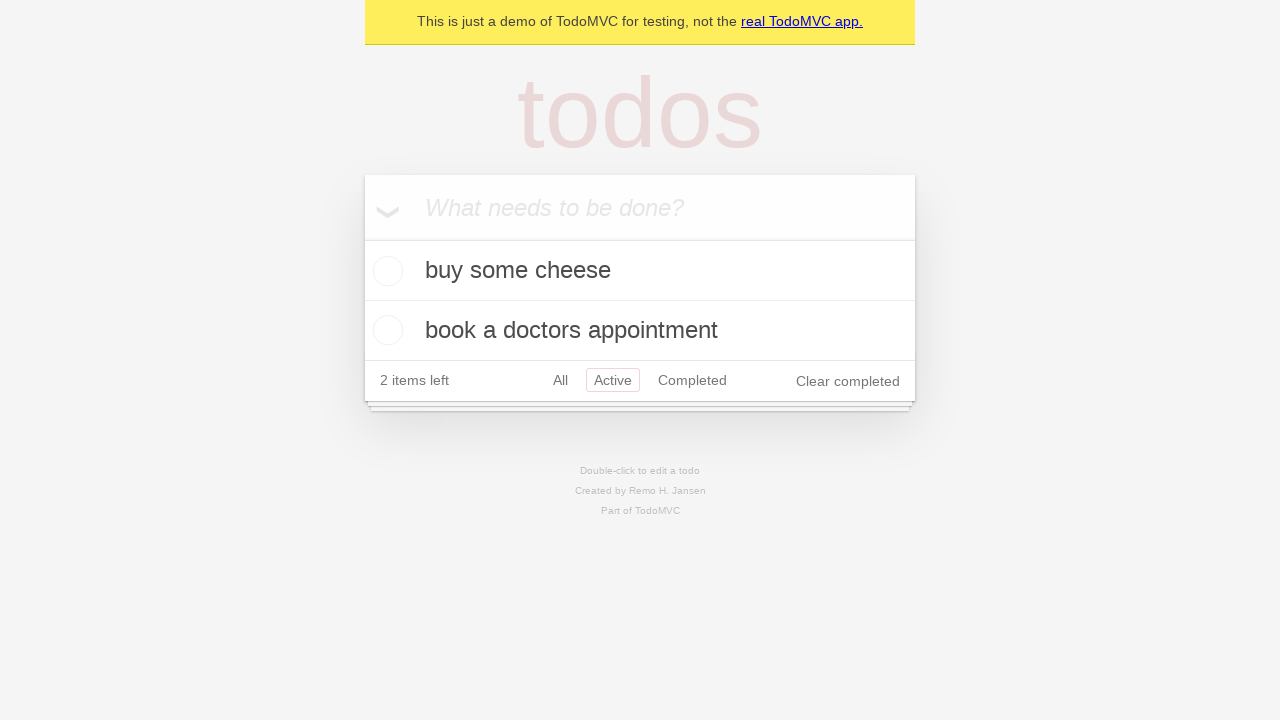

Verified that exactly 2 active todo items are displayed
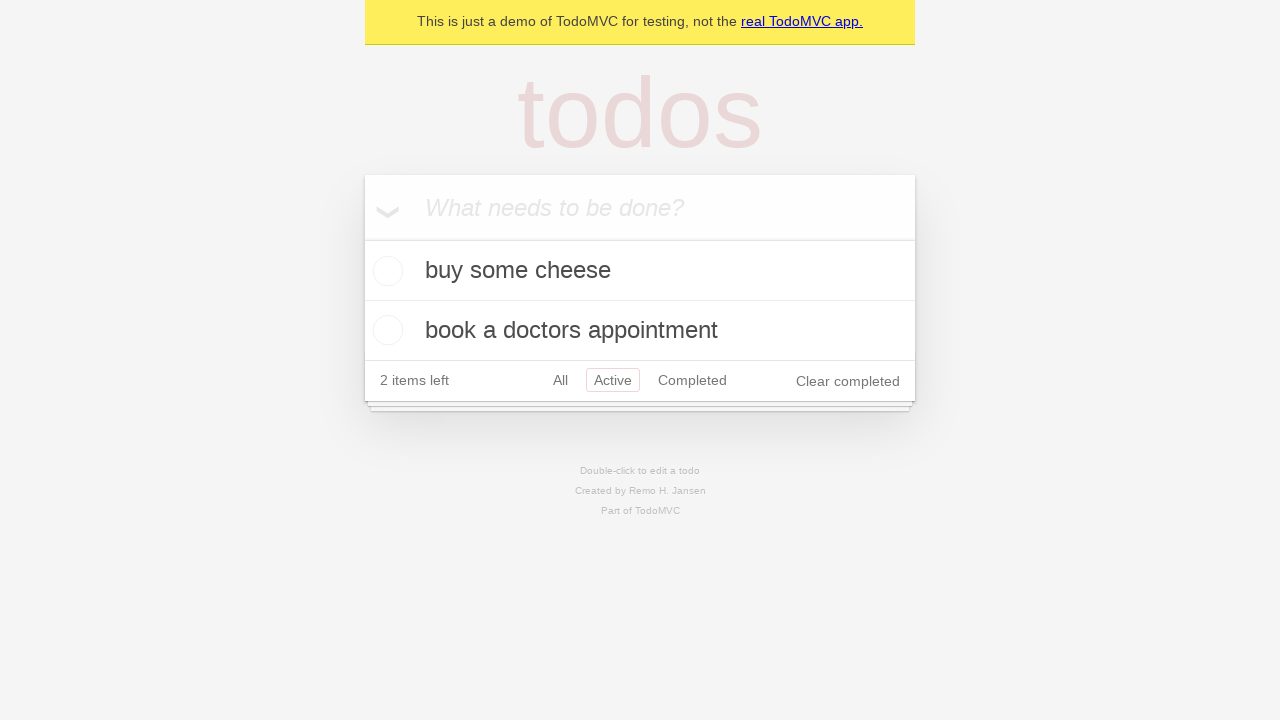

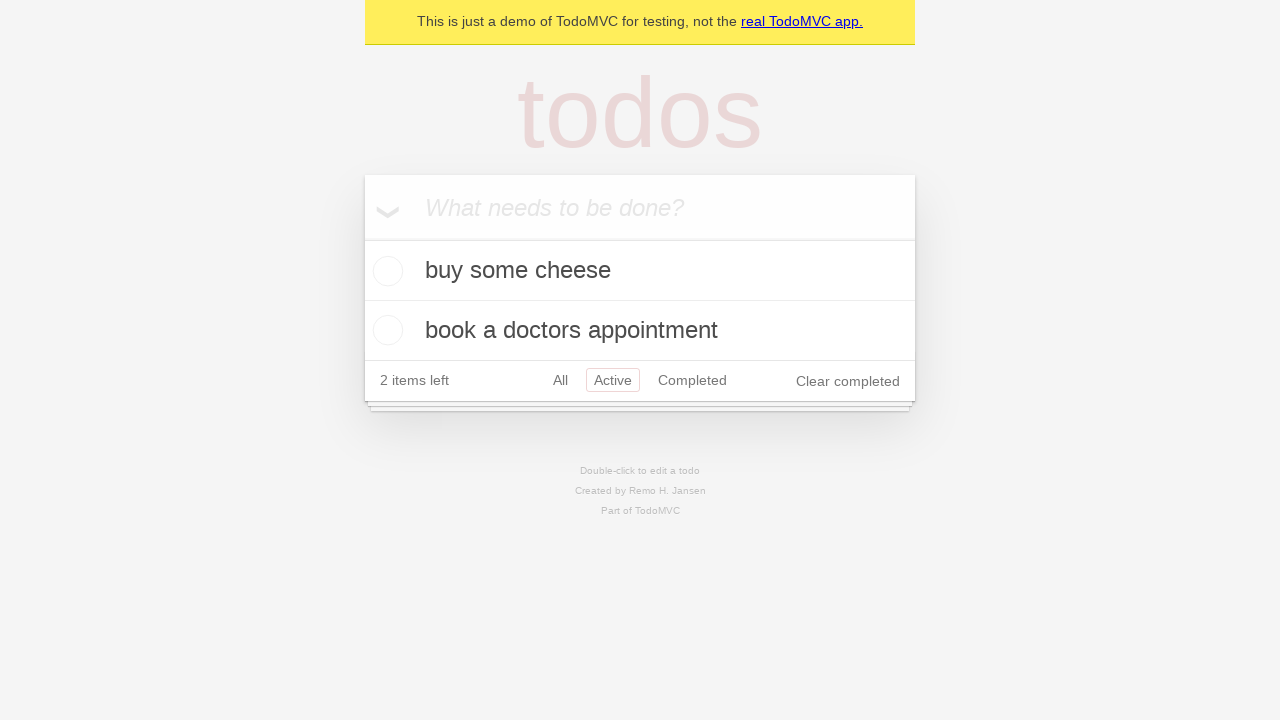